Opens a YouTube video page (Rick Astley - Never Gonna Give You Up) and verifies the page loads by checking the title is present.

Starting URL: https://www.youtube.com/watch?v=dQw4w9WgXcQ&ab_channel=RickAstley

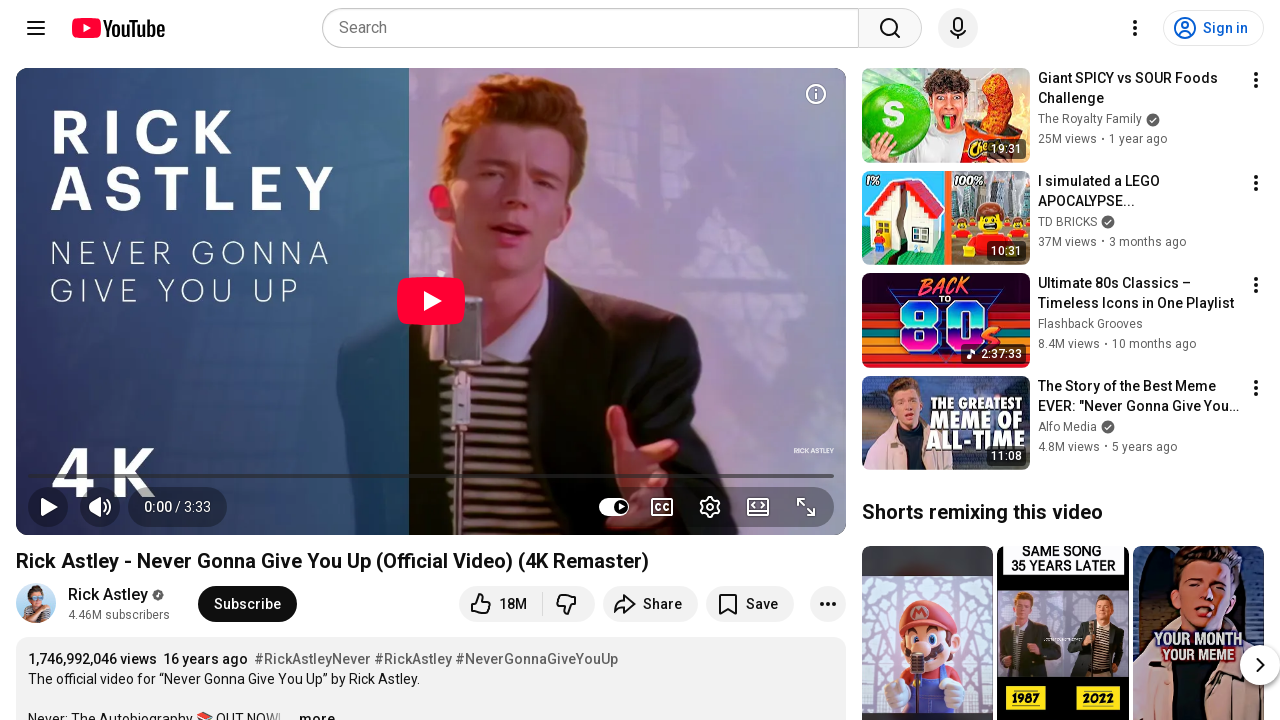

Navigated to Rick Astley - Never Gonna Give You Up YouTube video
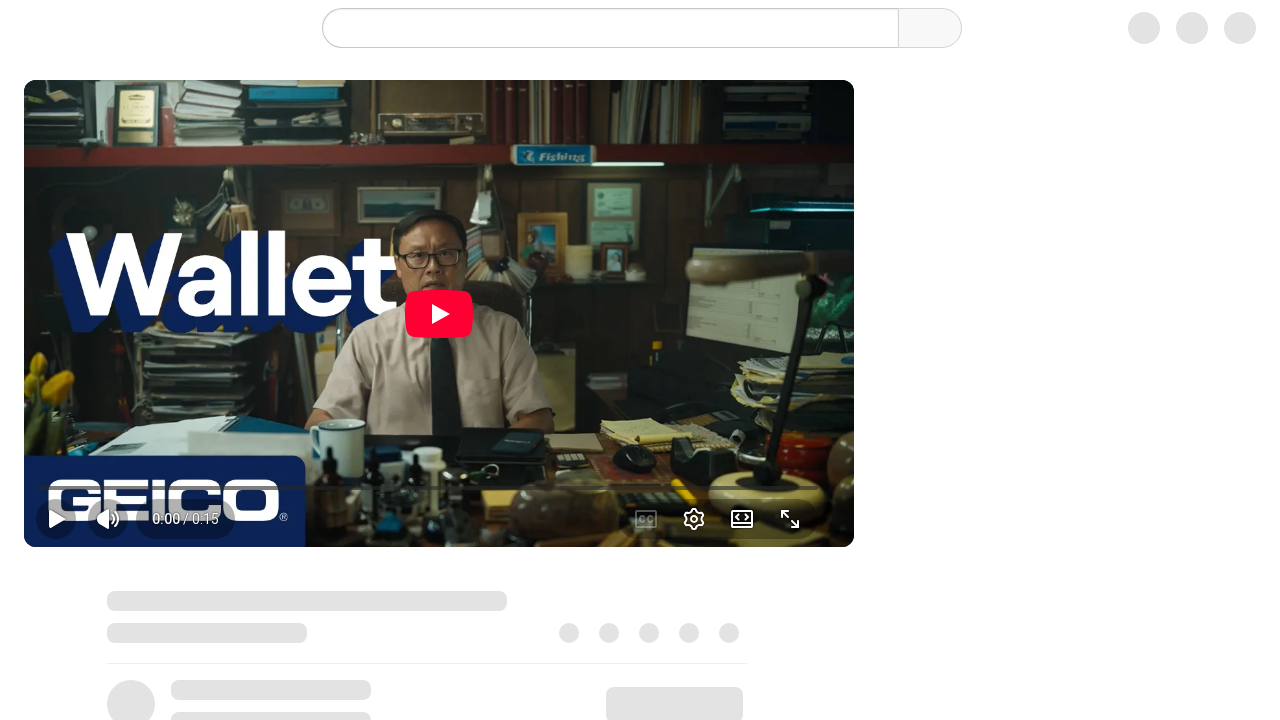

Video title element loaded successfully
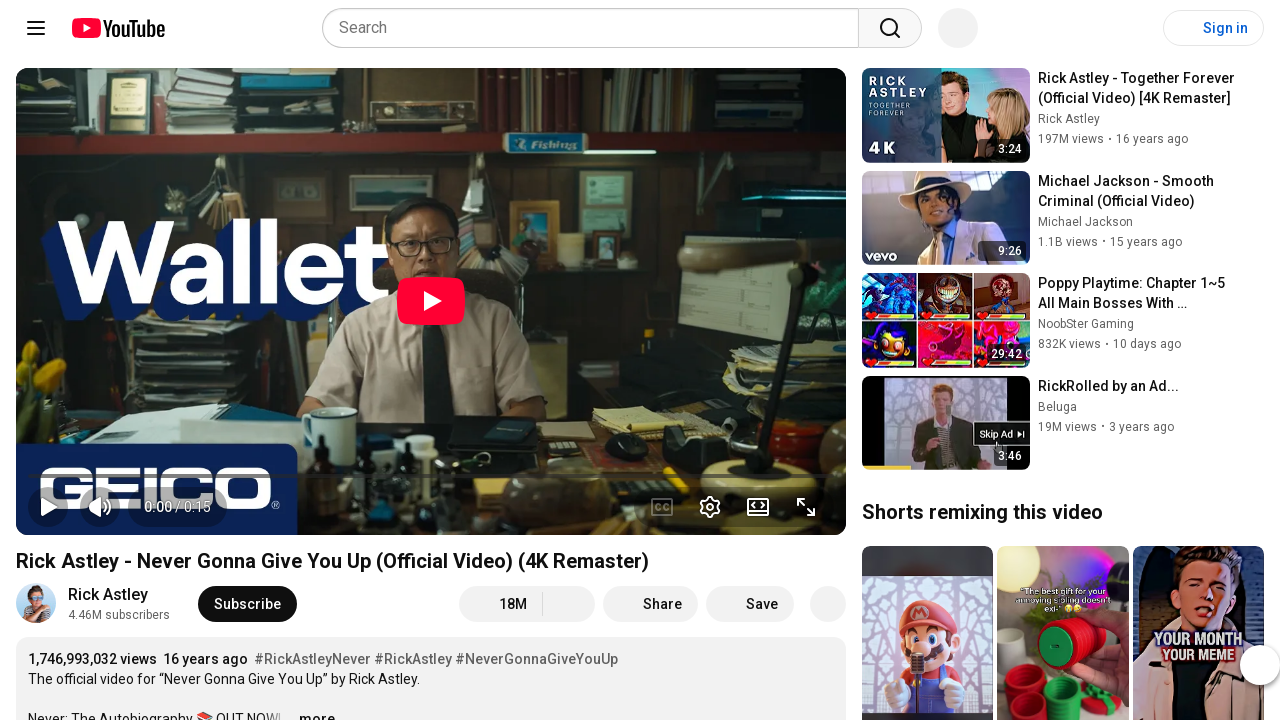

Retrieved page title: Rick Astley - Never Gonna Give You Up (Official Video) (4K Remaster) - YouTube
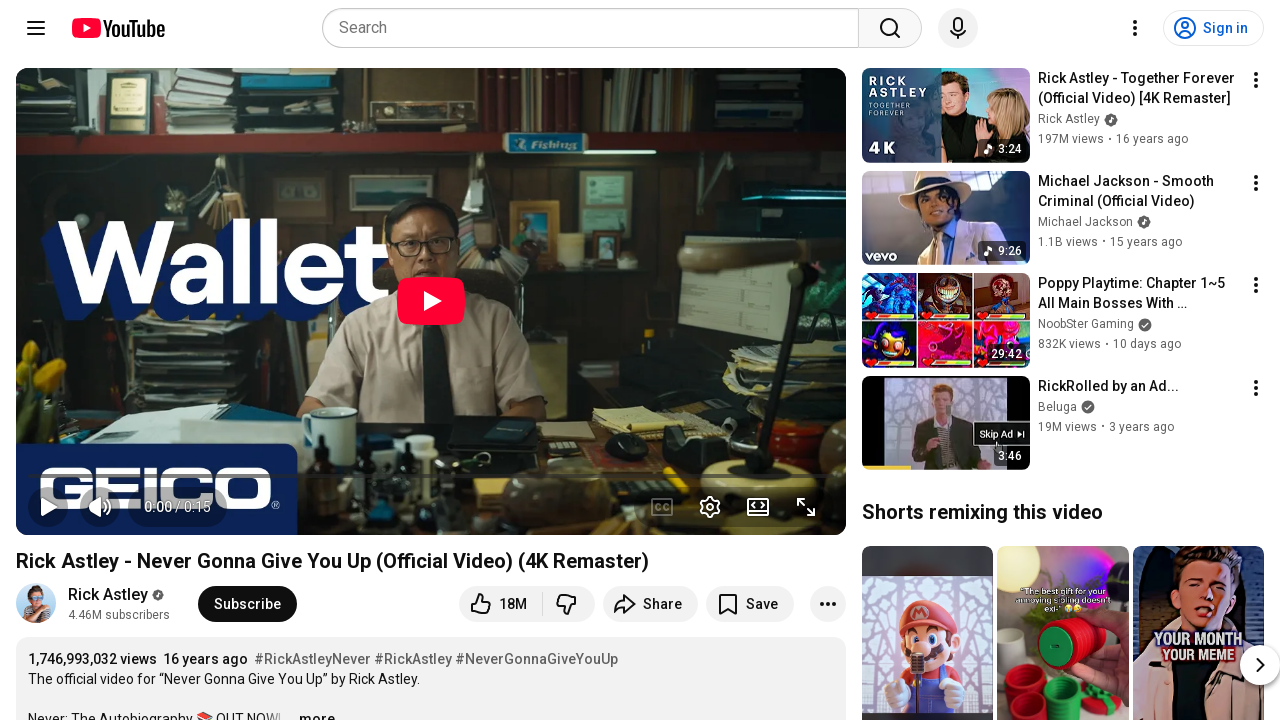

Printed page title to console
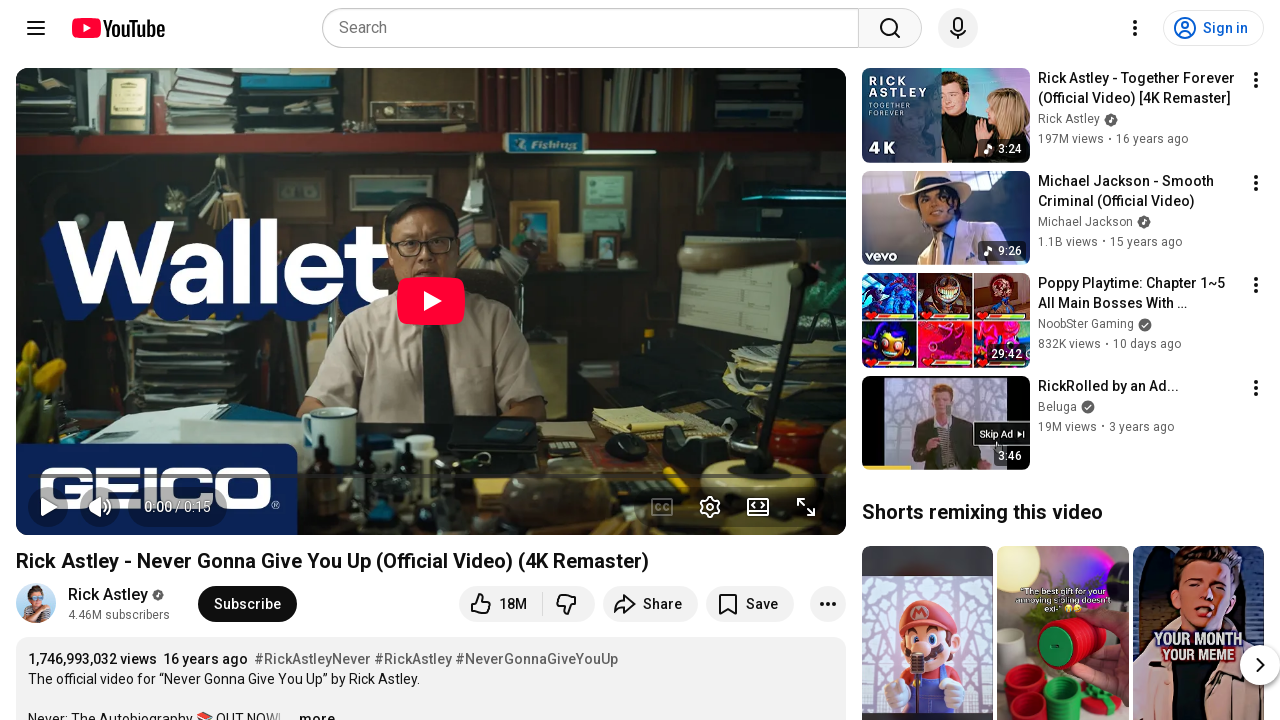

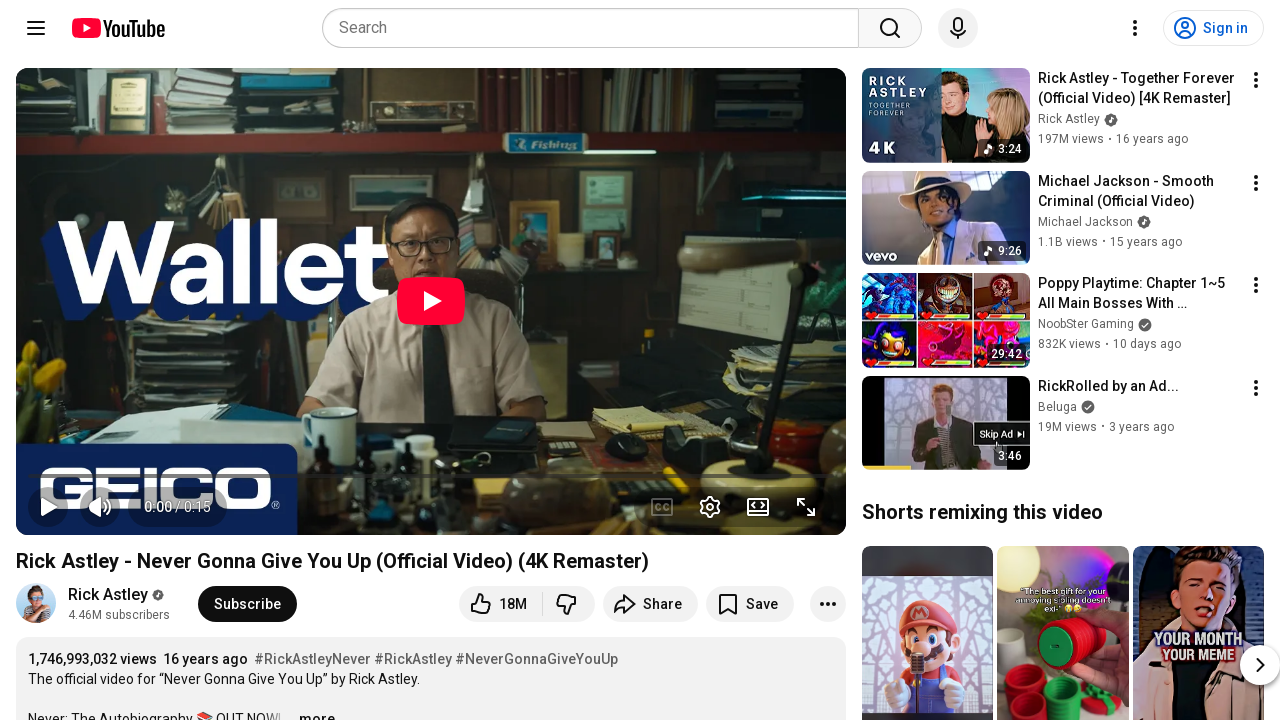